Tests handling of JavaScript alert dialog by clicking alert button and accepting the alert

Starting URL: https://testautomationpractice.blogspot.com/

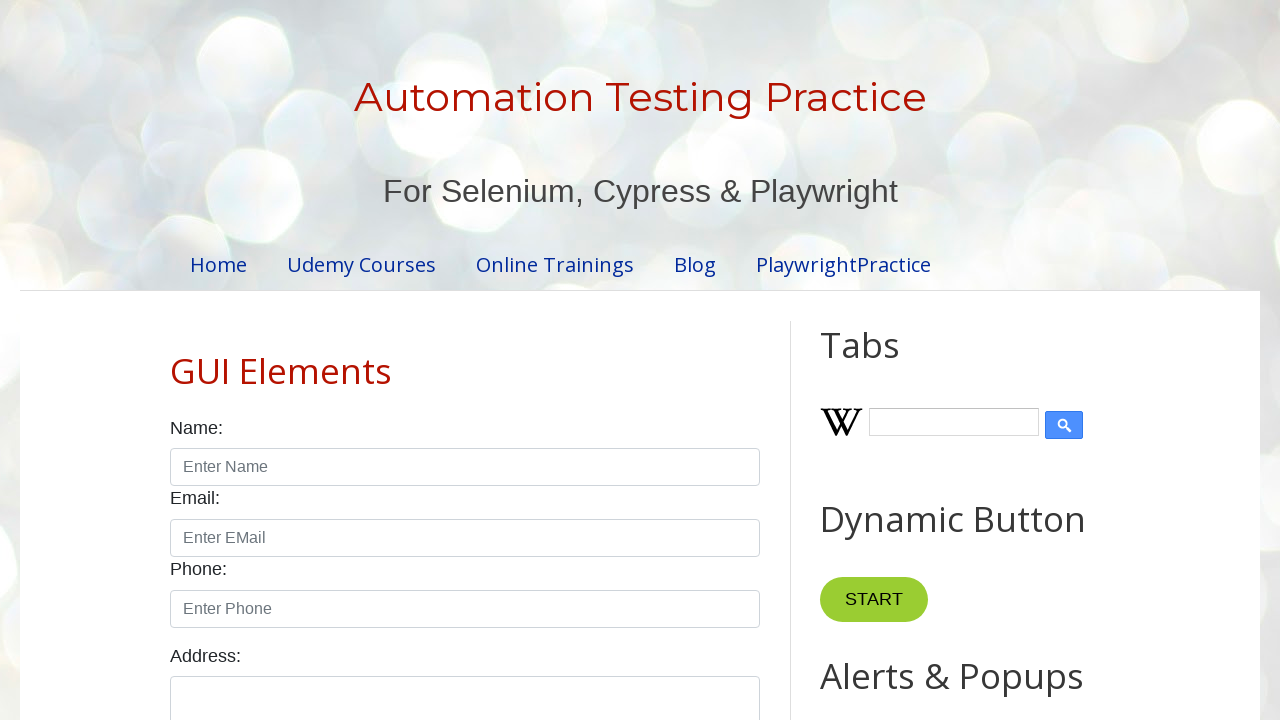

Set up dialog handler to automatically accept alerts
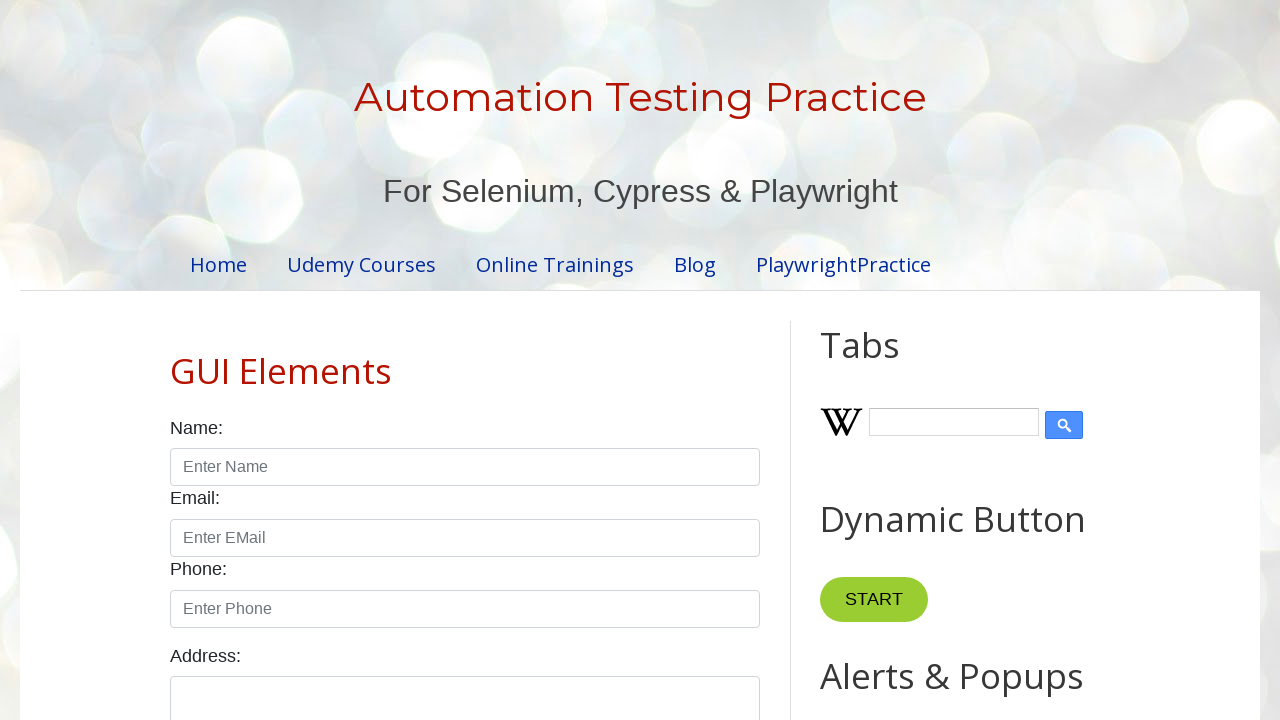

Clicked alert button to trigger JavaScript alert dialog at (888, 361) on #alertBtn
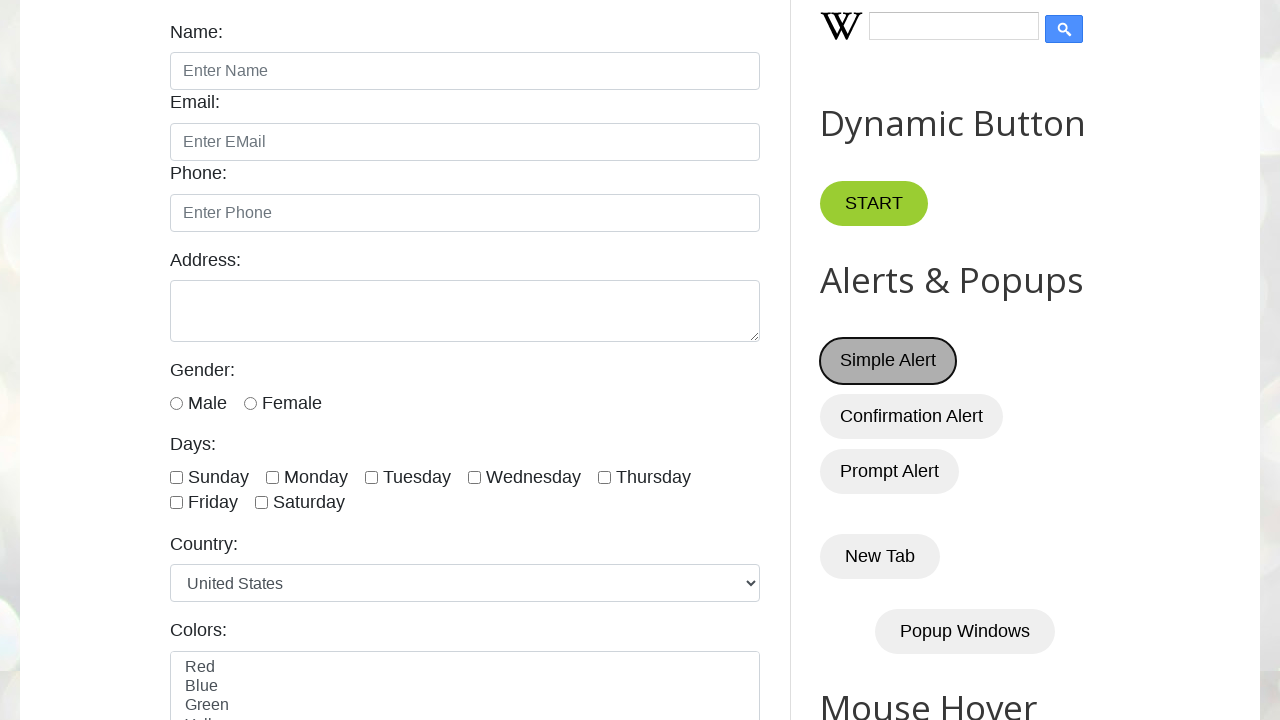

Waited for page to process alert dialog
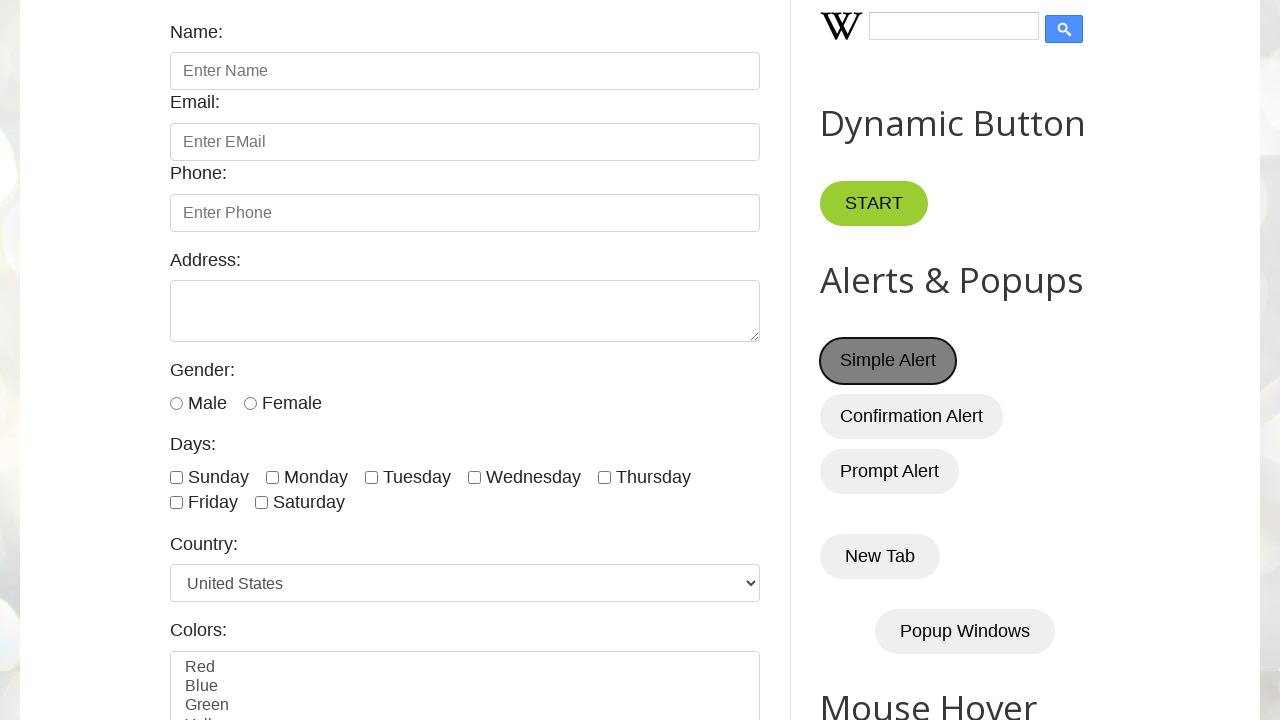

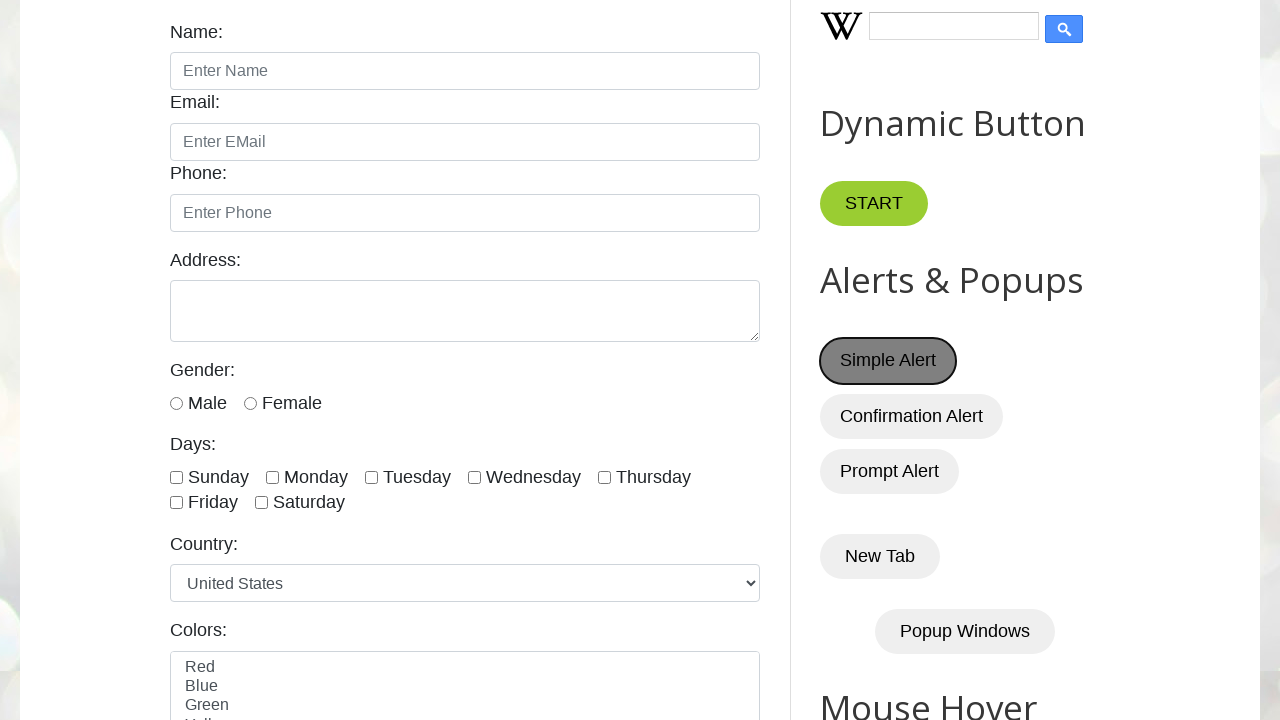